Tests the 1823 Hong Kong government website chatbot by scrolling down the page, opening the chat room, and sending two messages ("派錢未？" and "我要續車牌") to the AI assistant.

Starting URL: https://www.1823.gov.hk/tc

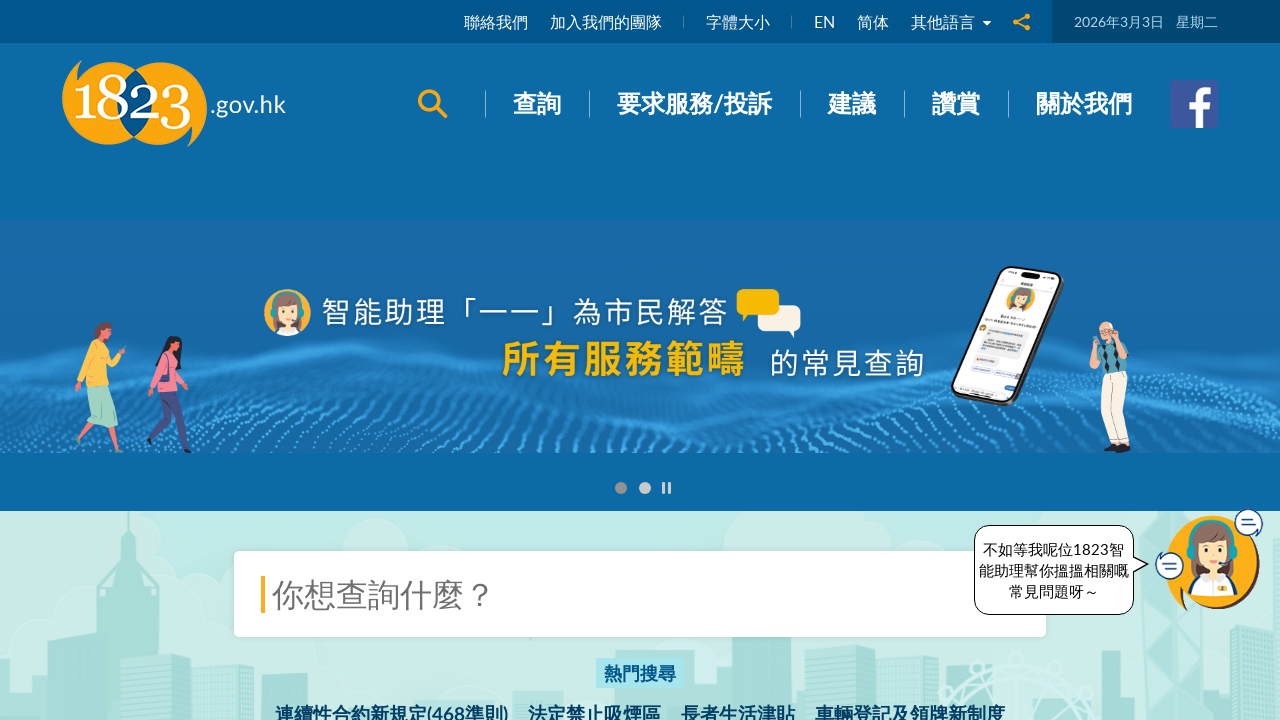

Pressed PageDown key (scroll 1/4)
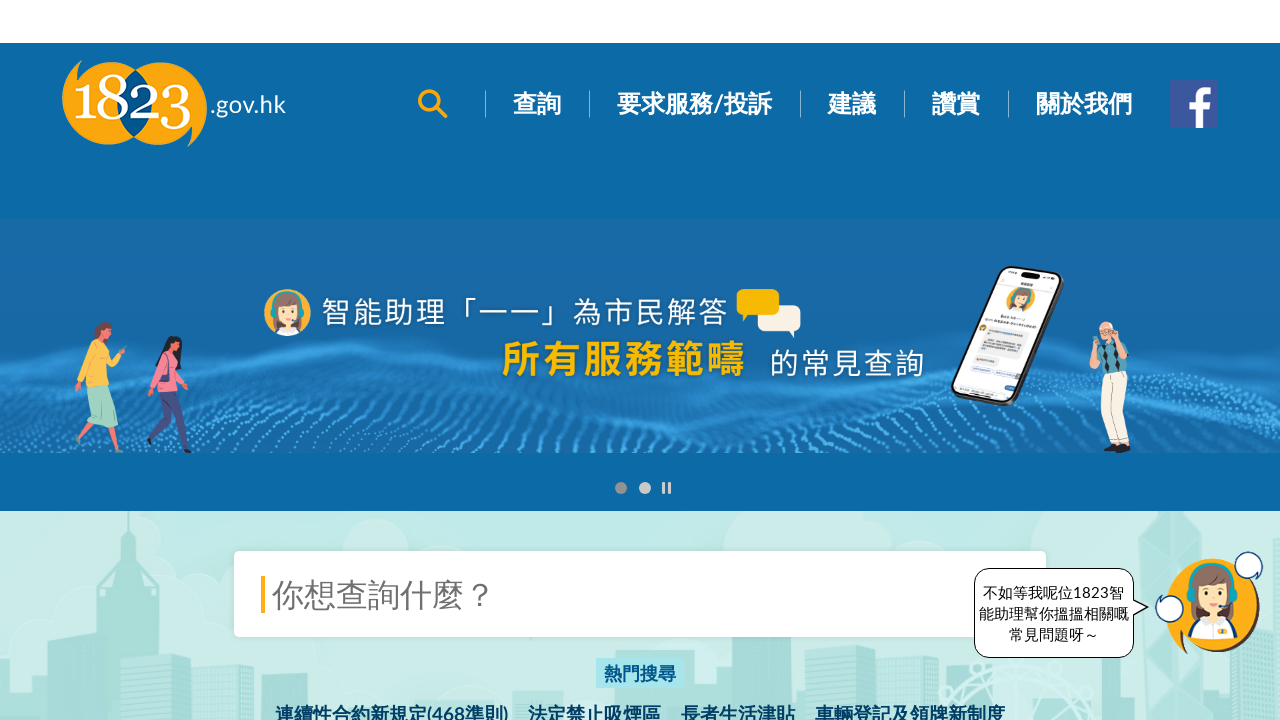

Waited 1 second after PageDown scroll 1/4
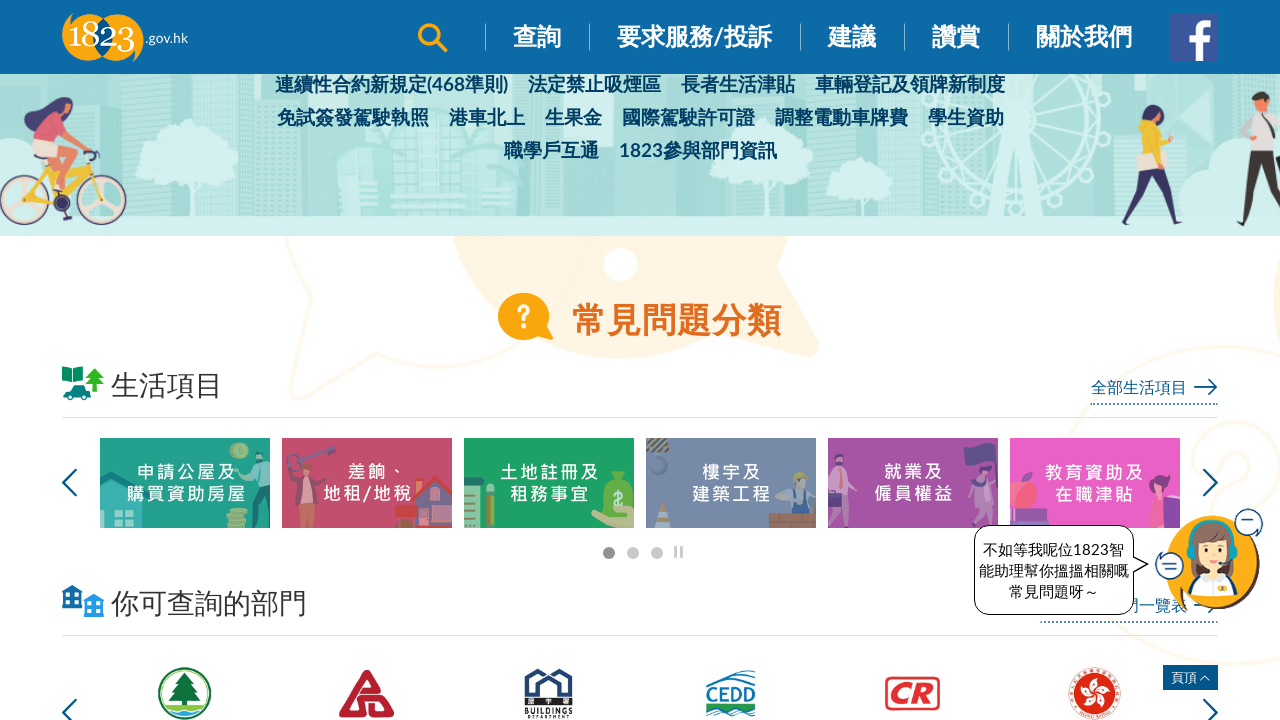

Pressed PageDown key (scroll 2/4)
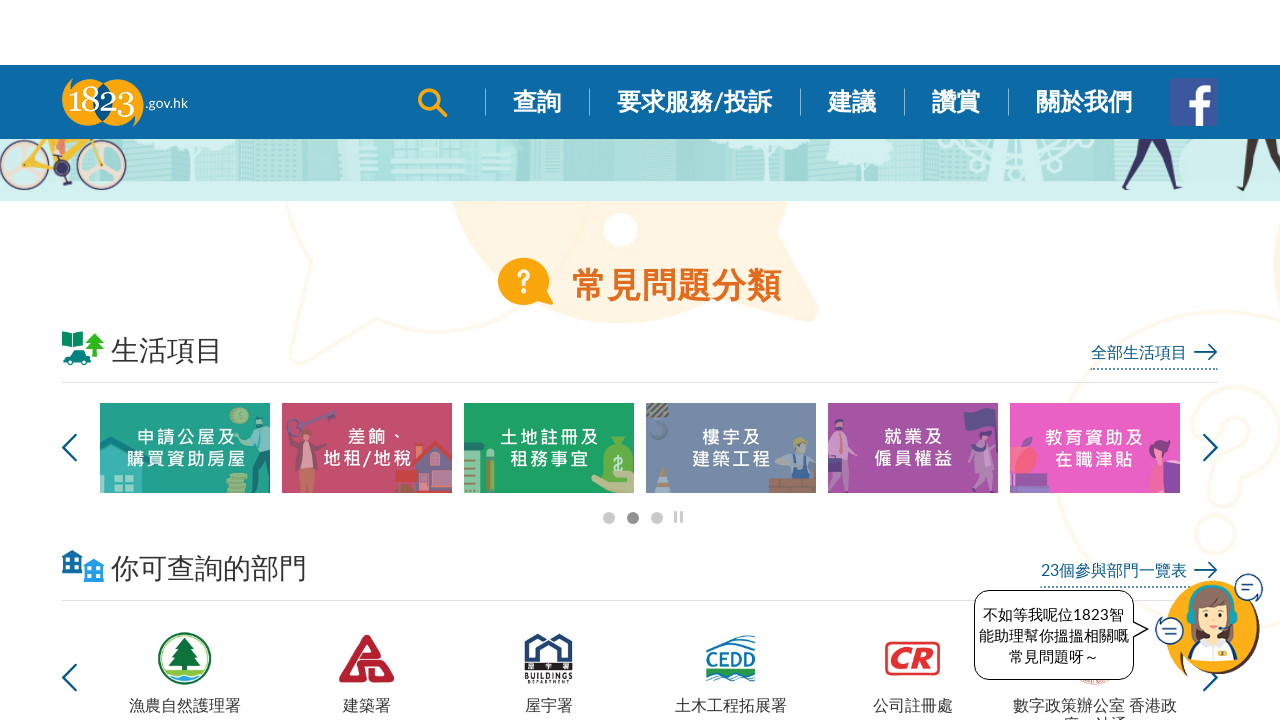

Waited 1 second after PageDown scroll 2/4
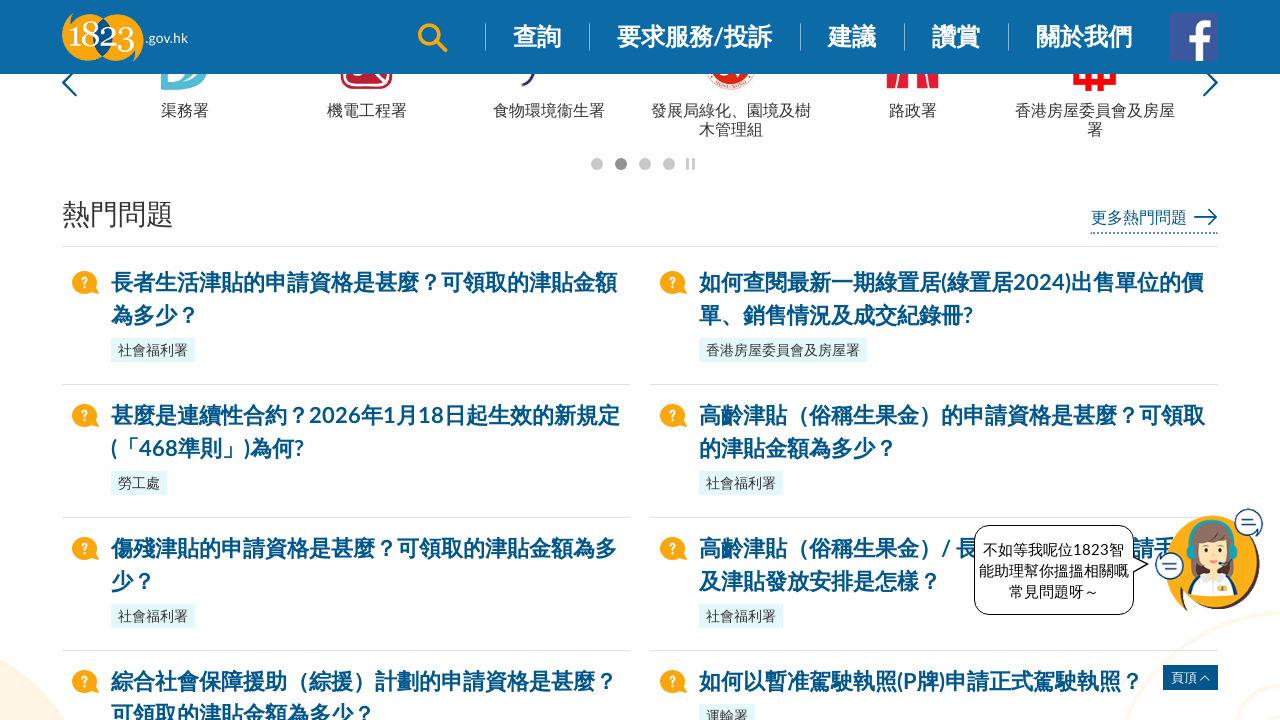

Pressed PageDown key (scroll 3/4)
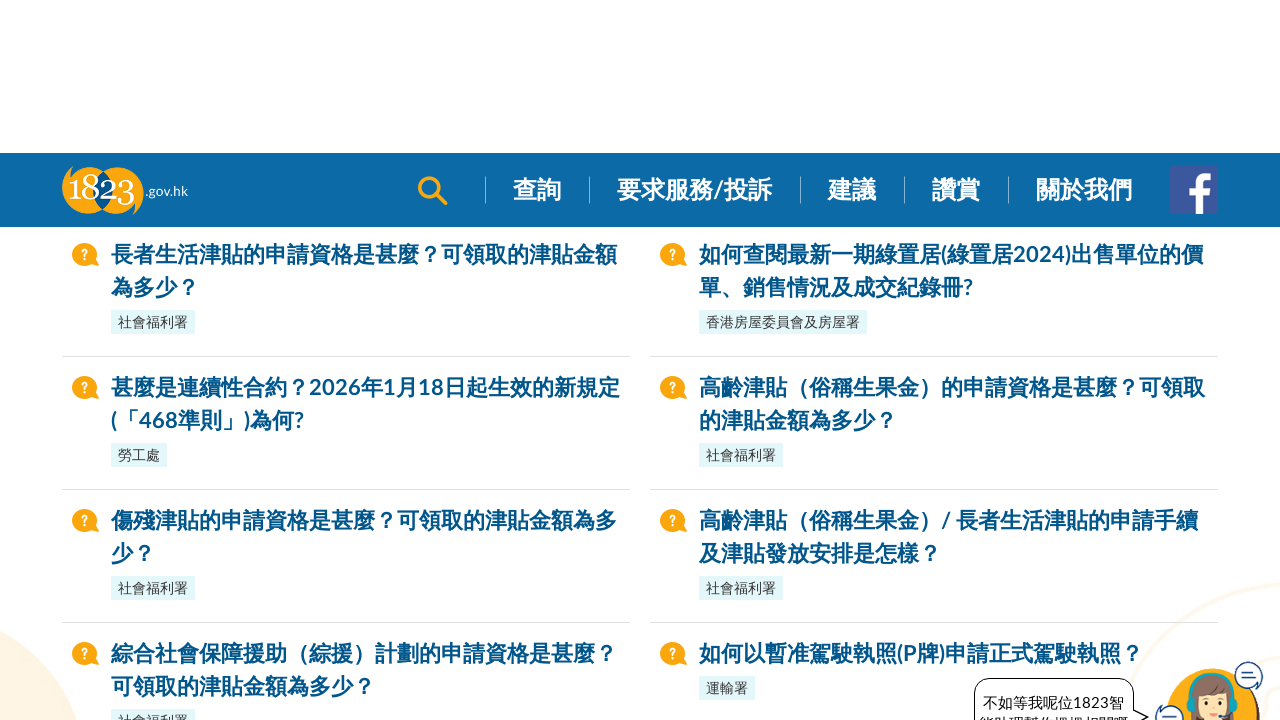

Waited 1 second after PageDown scroll 3/4
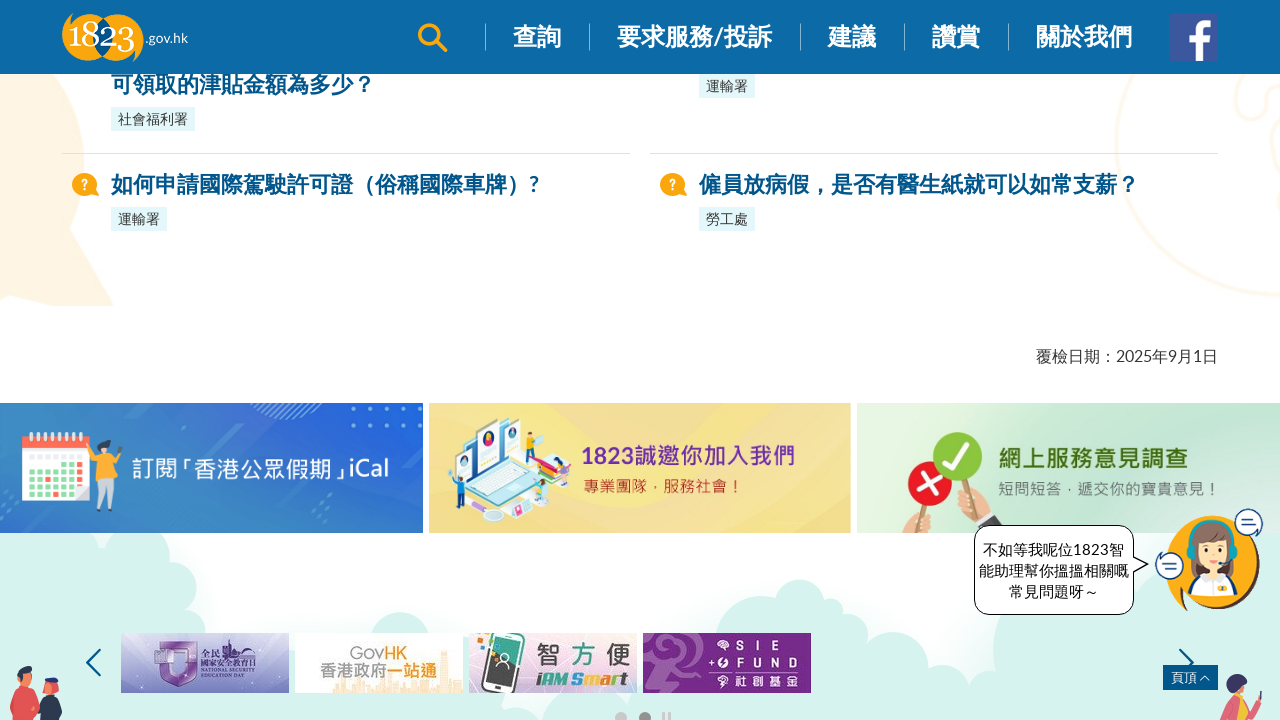

Pressed PageDown key (scroll 4/4)
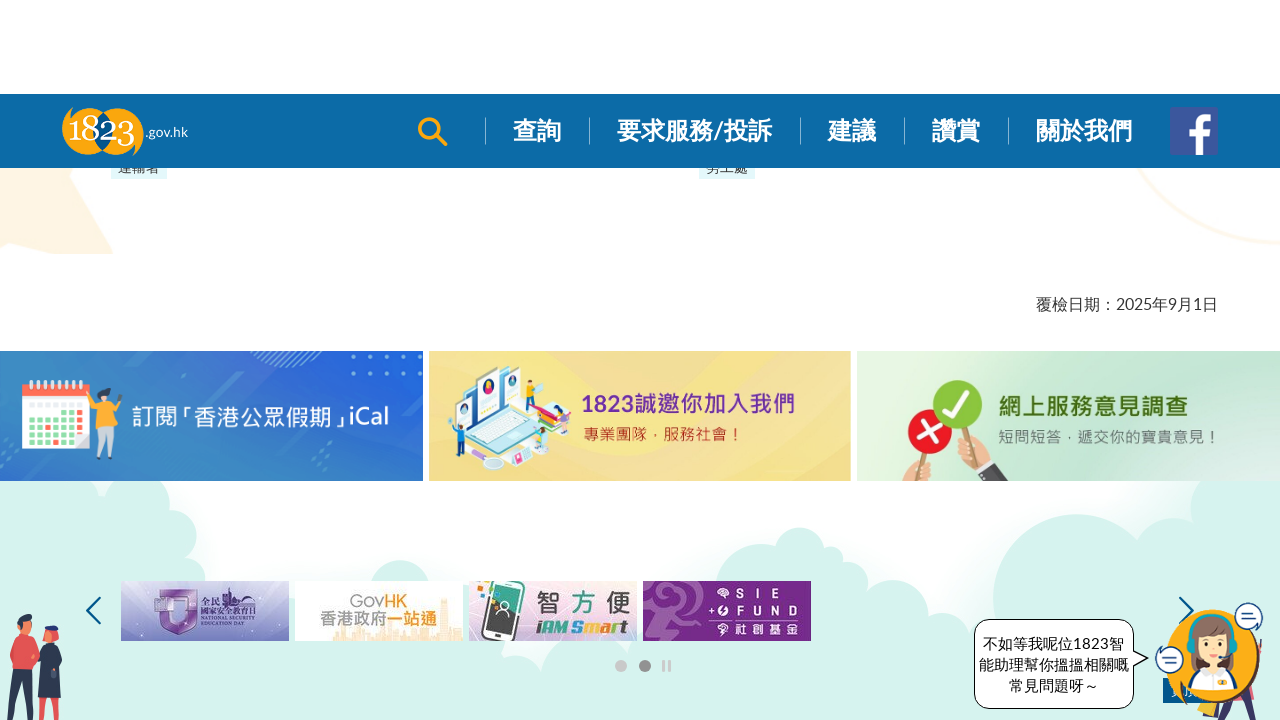

Waited 1 second after PageDown scroll 4/4
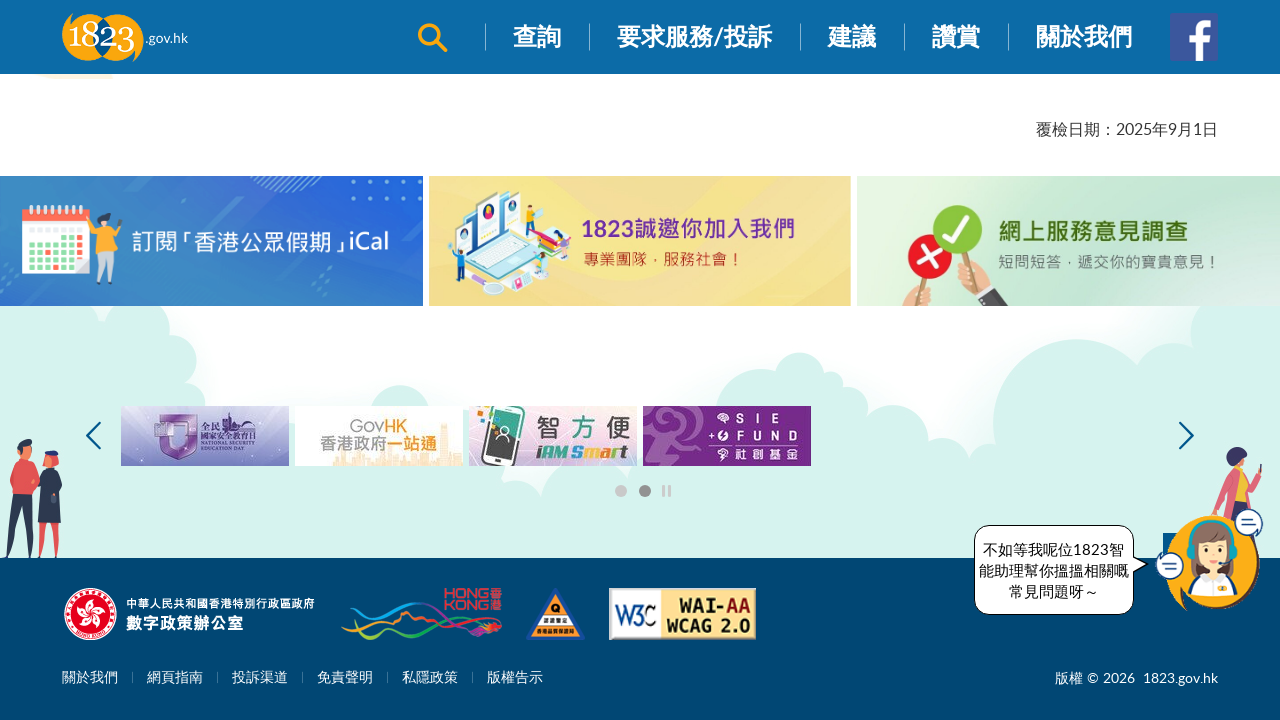

Waited 1 second after scrolling complete
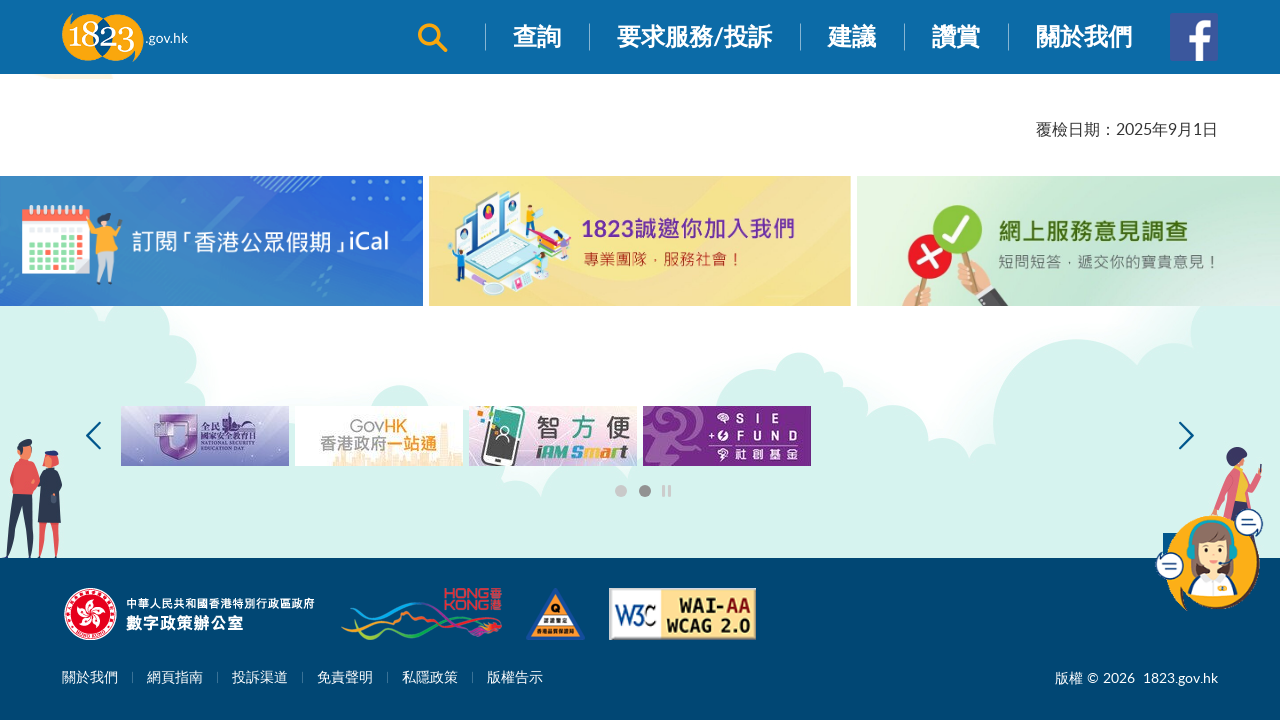

Located chat room entrance image
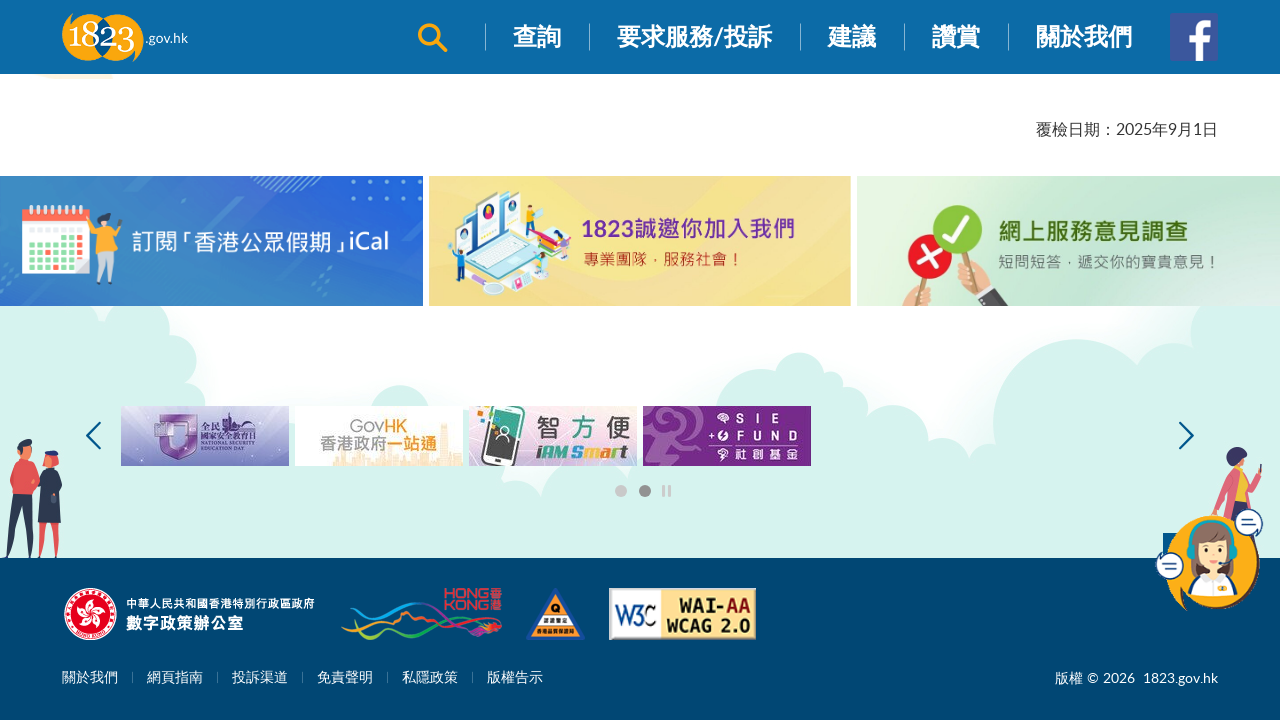

Clicked on chat room entrance image to open chatbot at (1209, 560) on xpath=//img[@alt='我係1823智能助理一一，你可以問我有關政府服務嘅問題。']
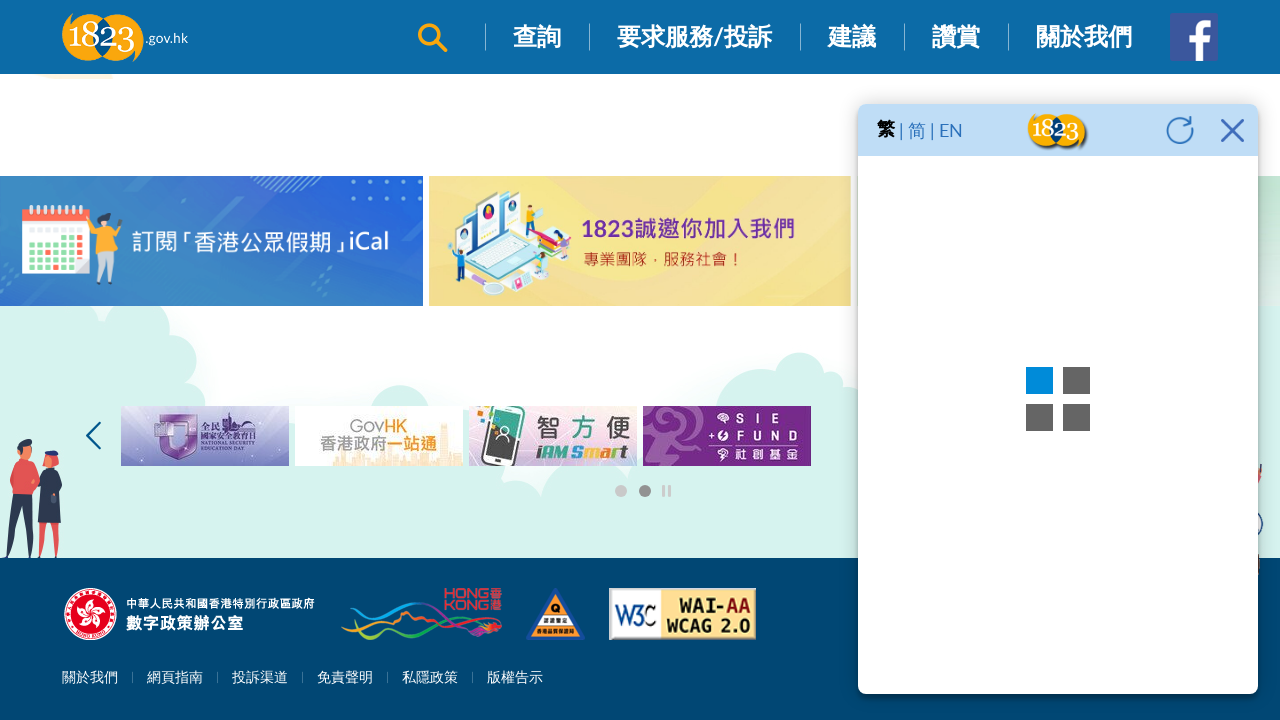

Located chat iframe element
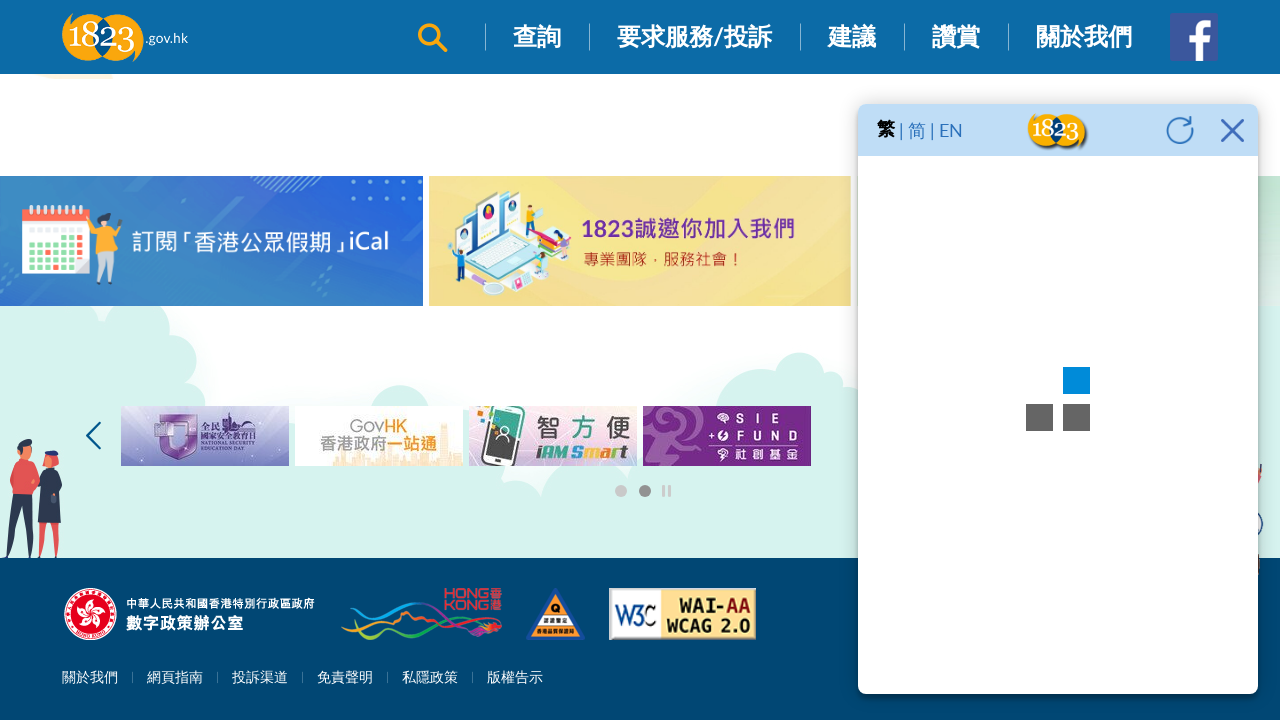

Located chat input field within iframe
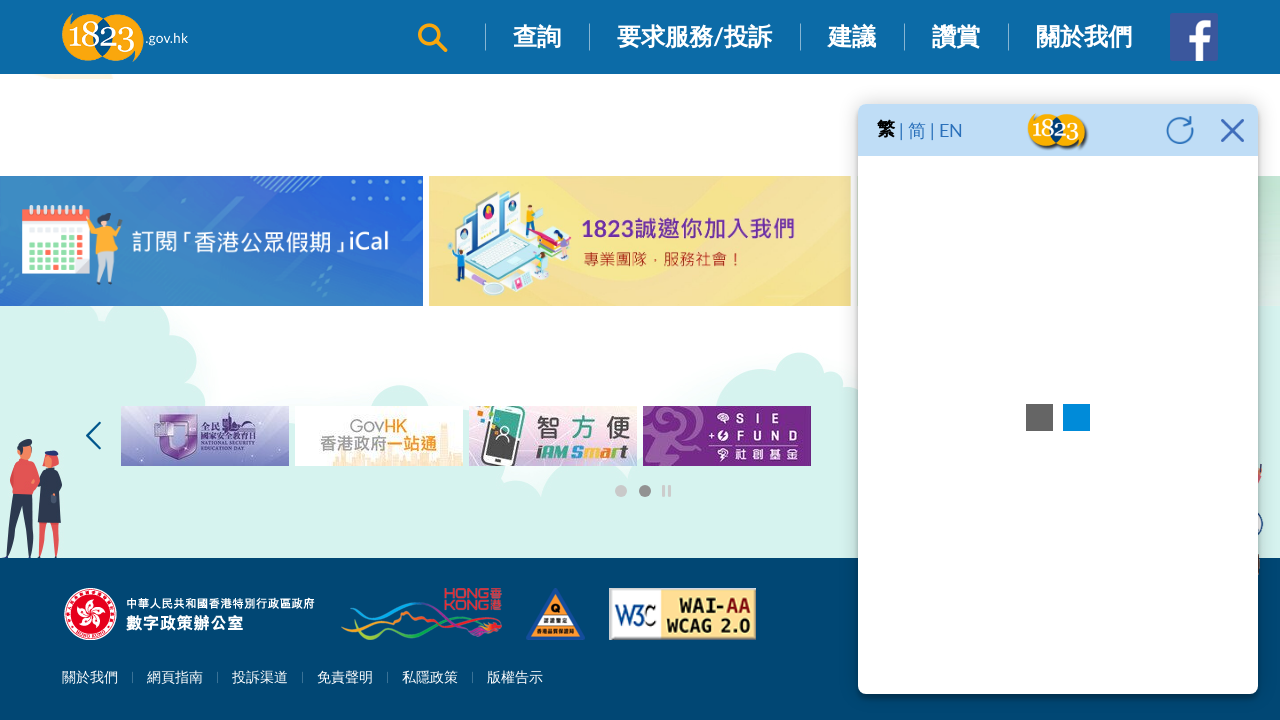

Clicked on chat input field to focus it at (1060, 668) on xpath=//iframe[@id='ml-webchat-iframe'] >> internal:control=enter-frame >> xpath
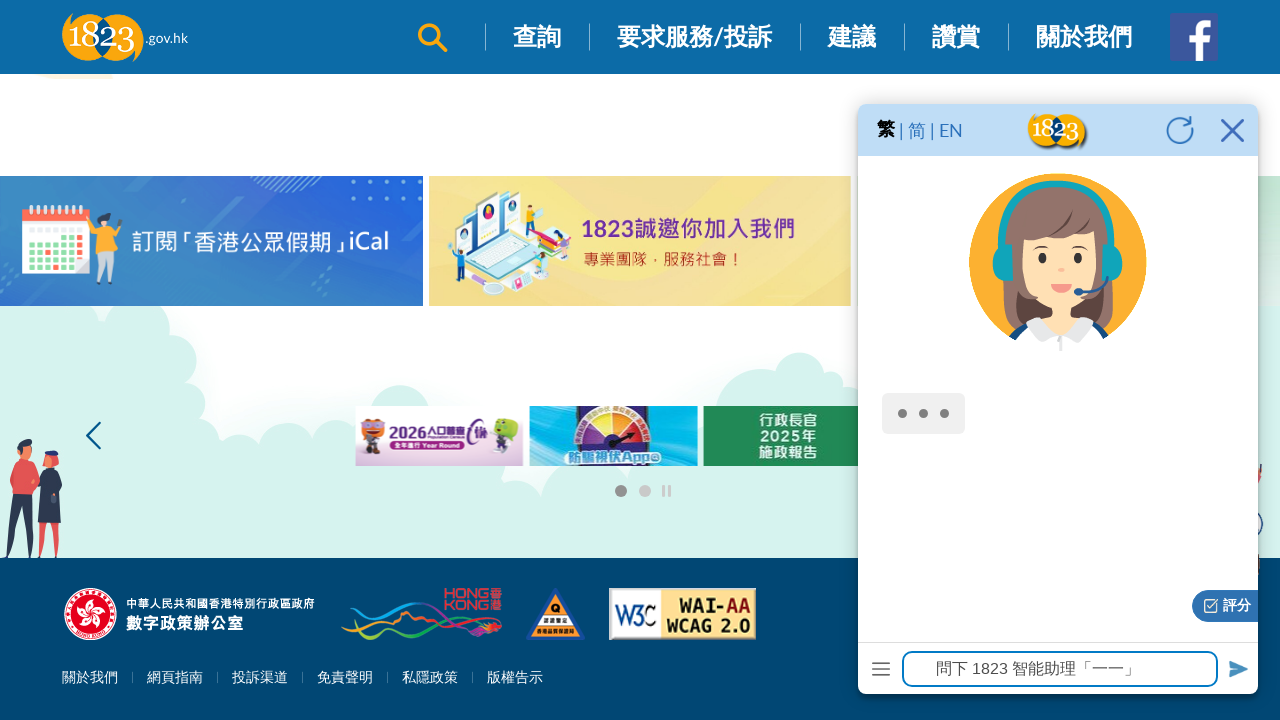

Filled first message: '派錢未？' (Are you giving out money?) on xpath=//iframe[@id='ml-webchat-iframe'] >> internal:control=enter-frame >> xpath
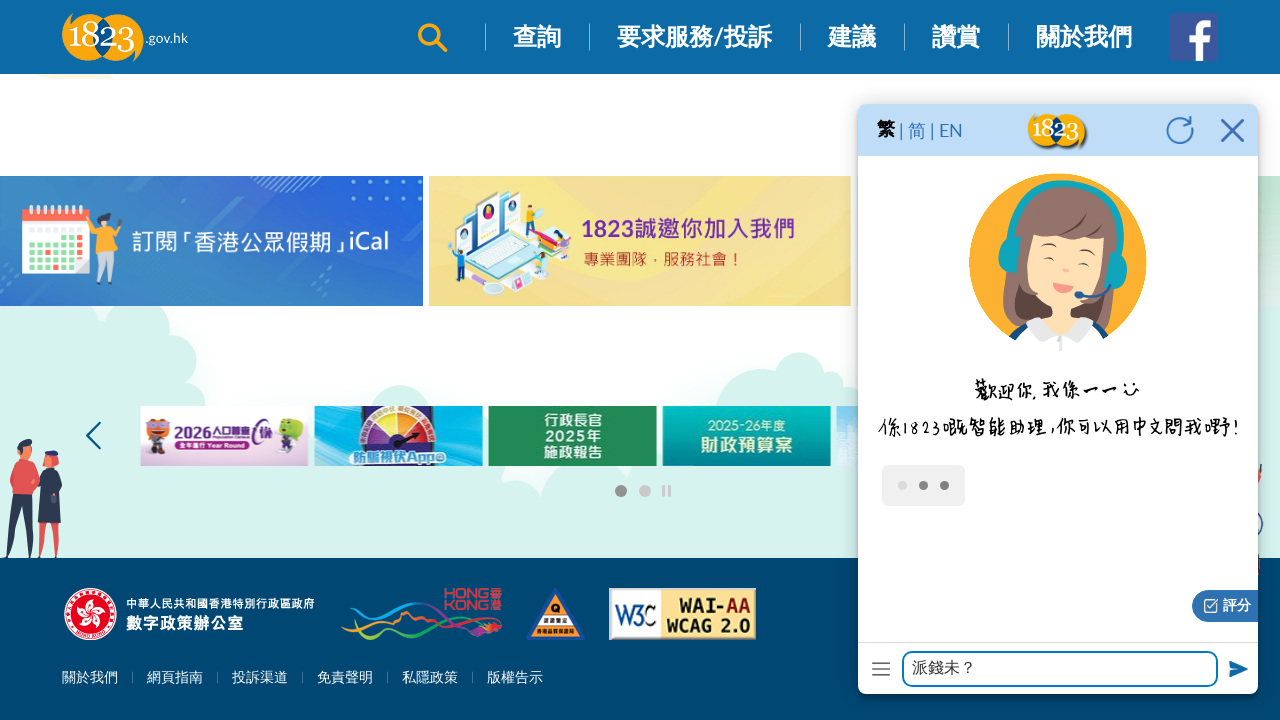

Waited 2 seconds before sending first message
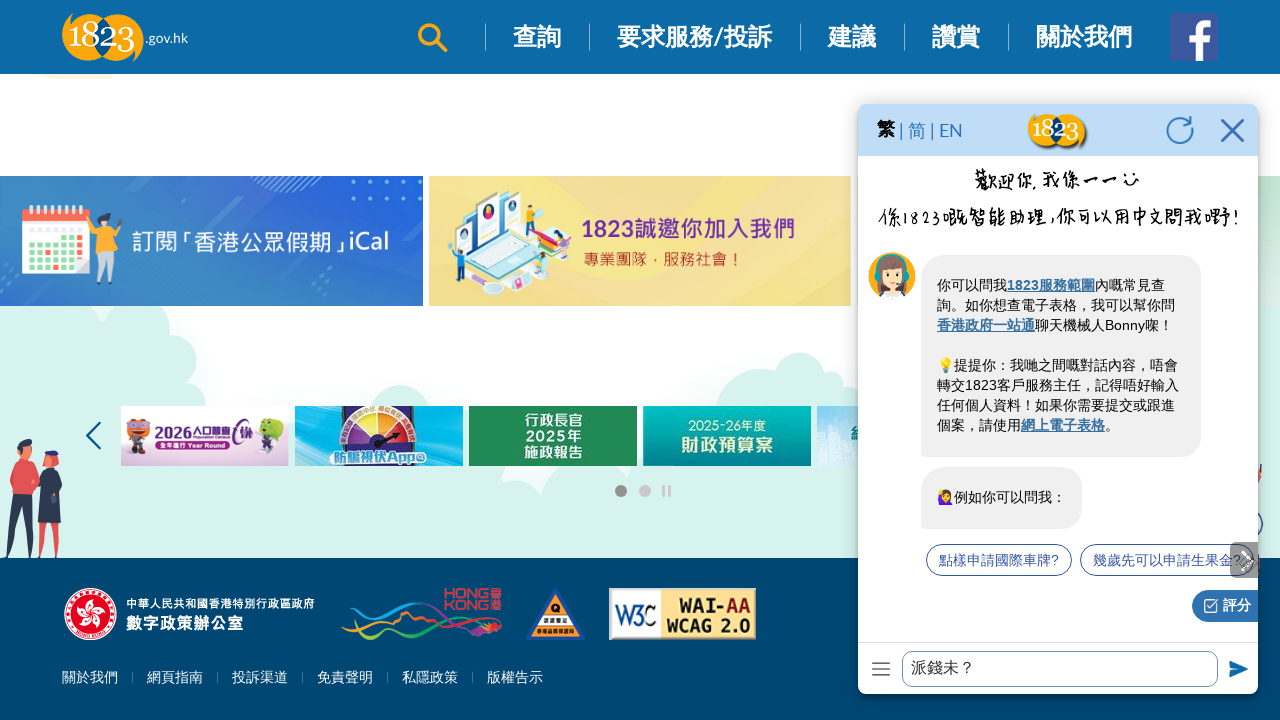

Located send message button
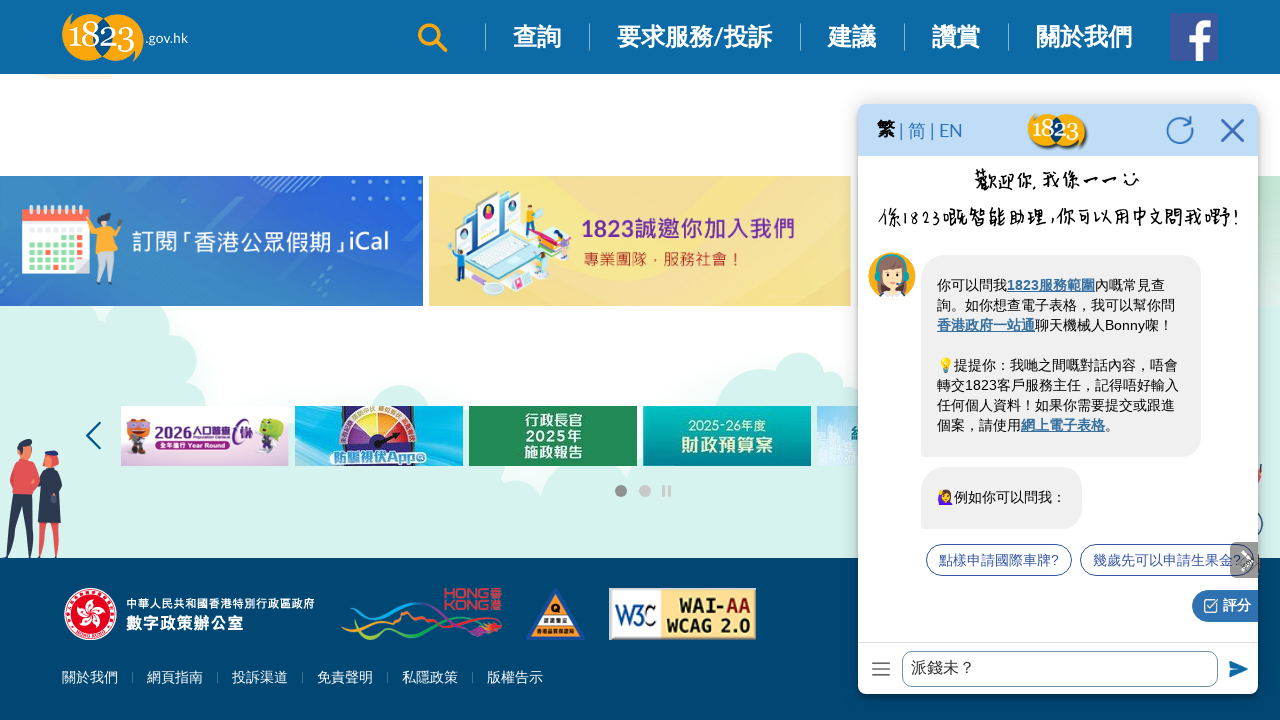

Clicked send button to send first message at (1236, 668) on xpath=//iframe[@id='ml-webchat-iframe'] >> internal:control=enter-frame >> xpath
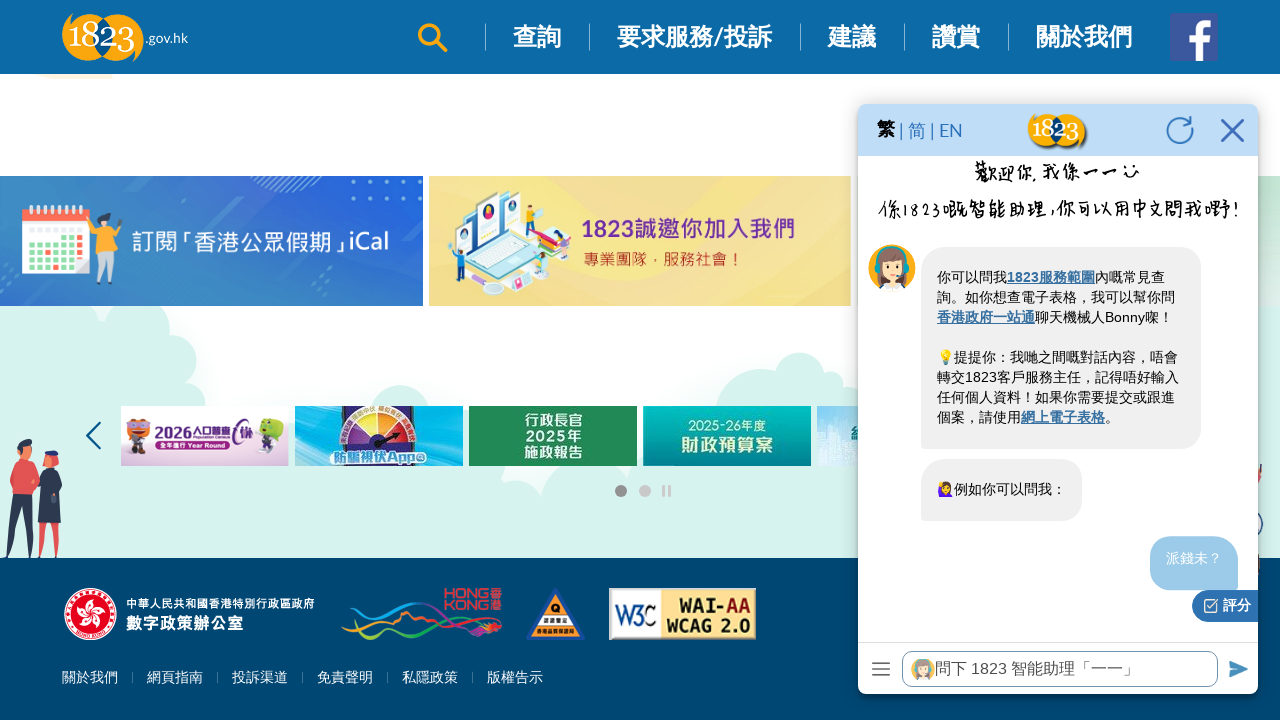

Waited 5 seconds for AI assistant to respond to first message
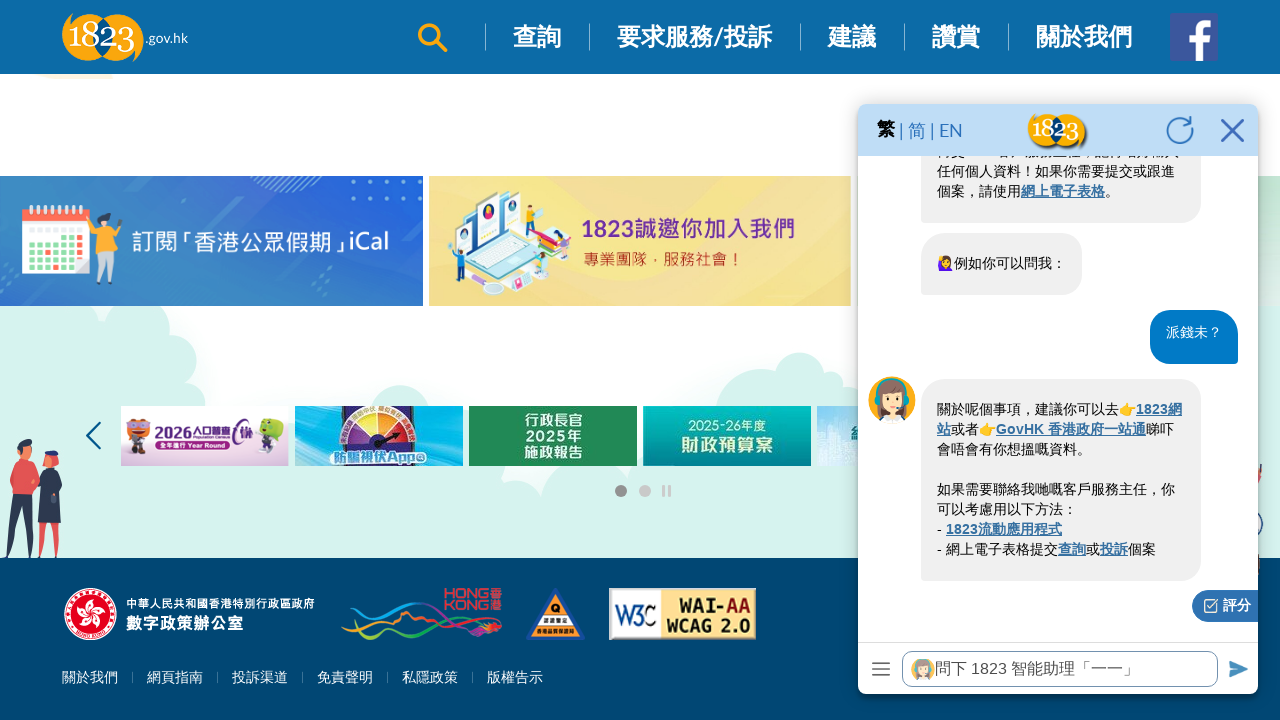

Filled second message: '我要續車牌' (I want to renew my vehicle license plate) on xpath=//iframe[@id='ml-webchat-iframe'] >> internal:control=enter-frame >> xpath
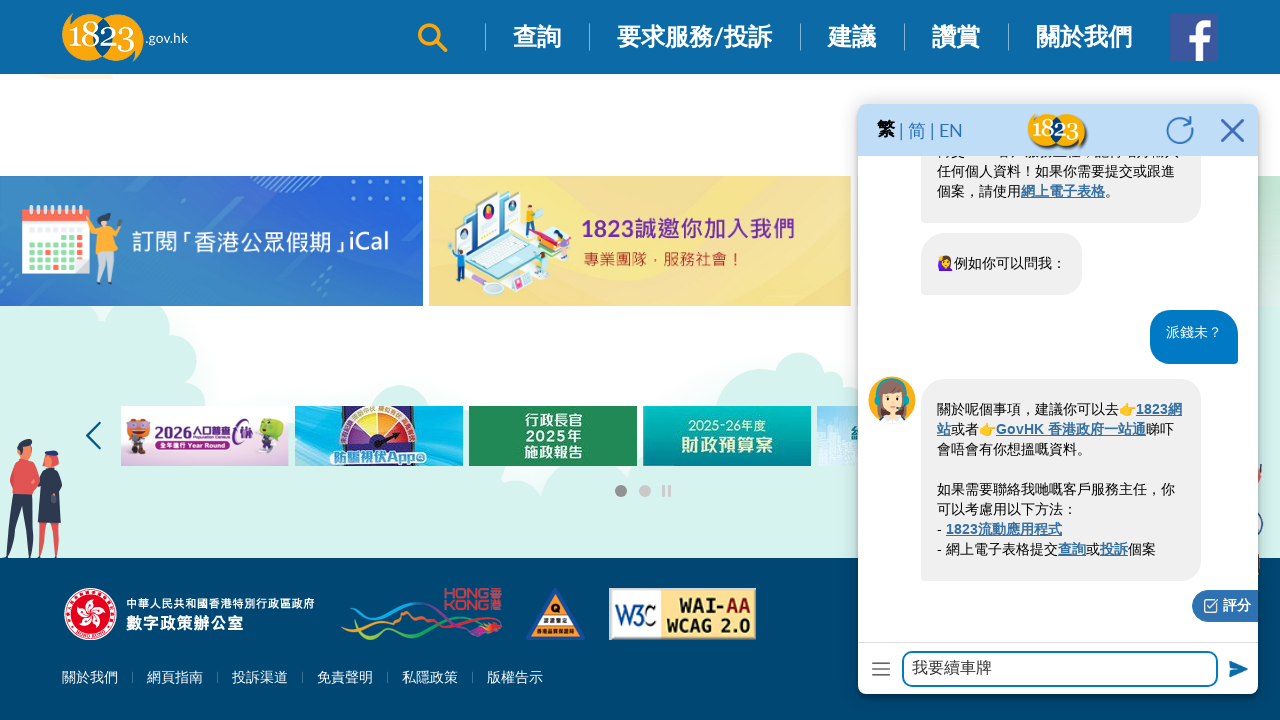

Clicked send button to send second message at (1236, 668) on xpath=//iframe[@id='ml-webchat-iframe'] >> internal:control=enter-frame >> xpath
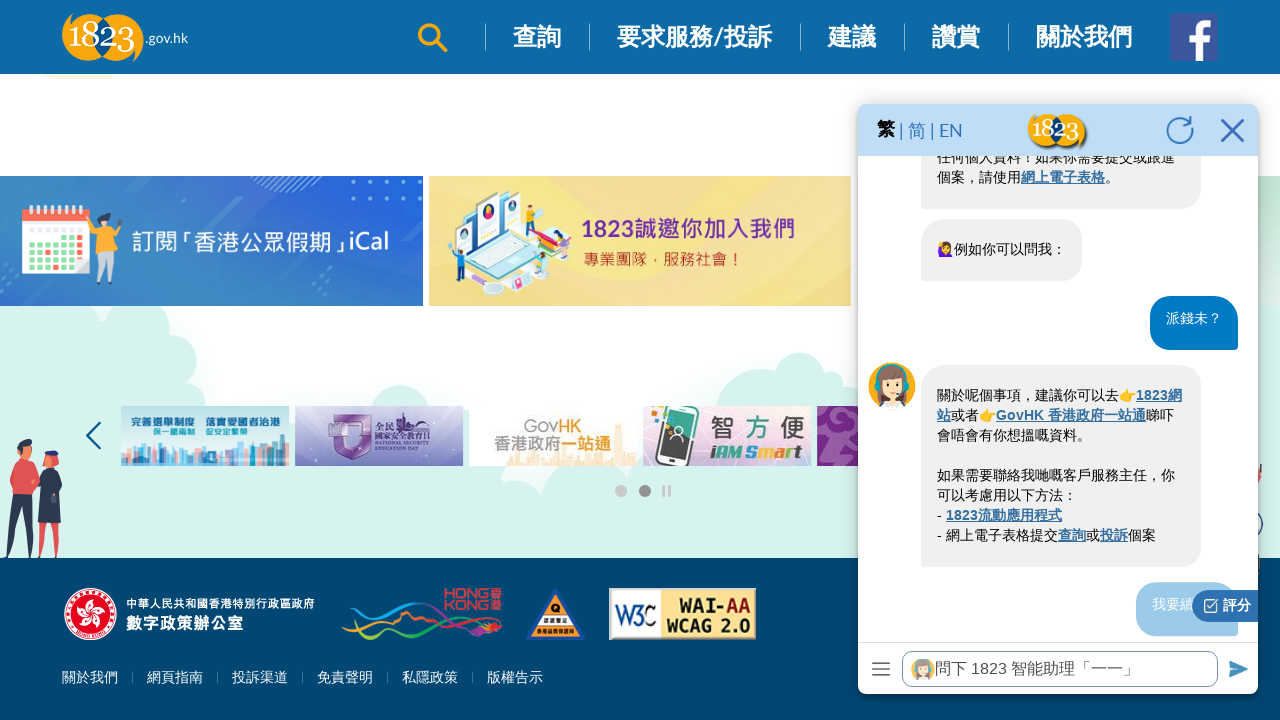

Waited 8 seconds for AI assistant to respond to second message
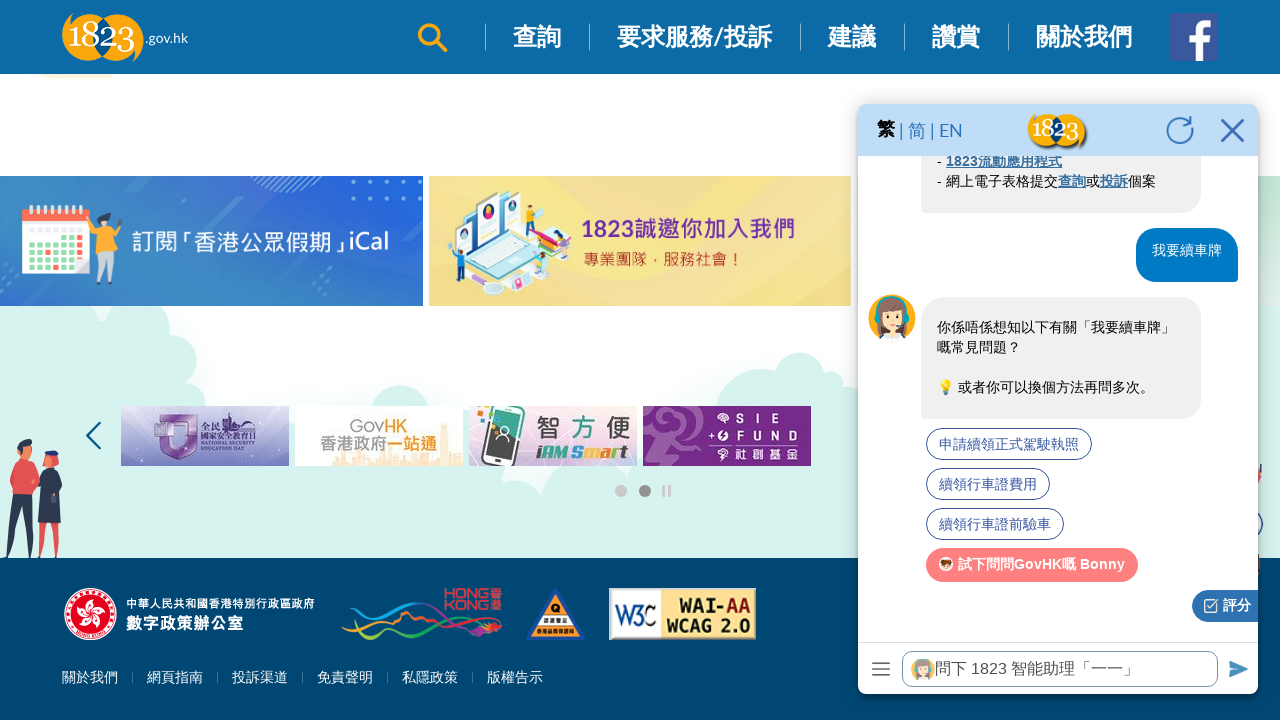

Verified that chat input field is still visible
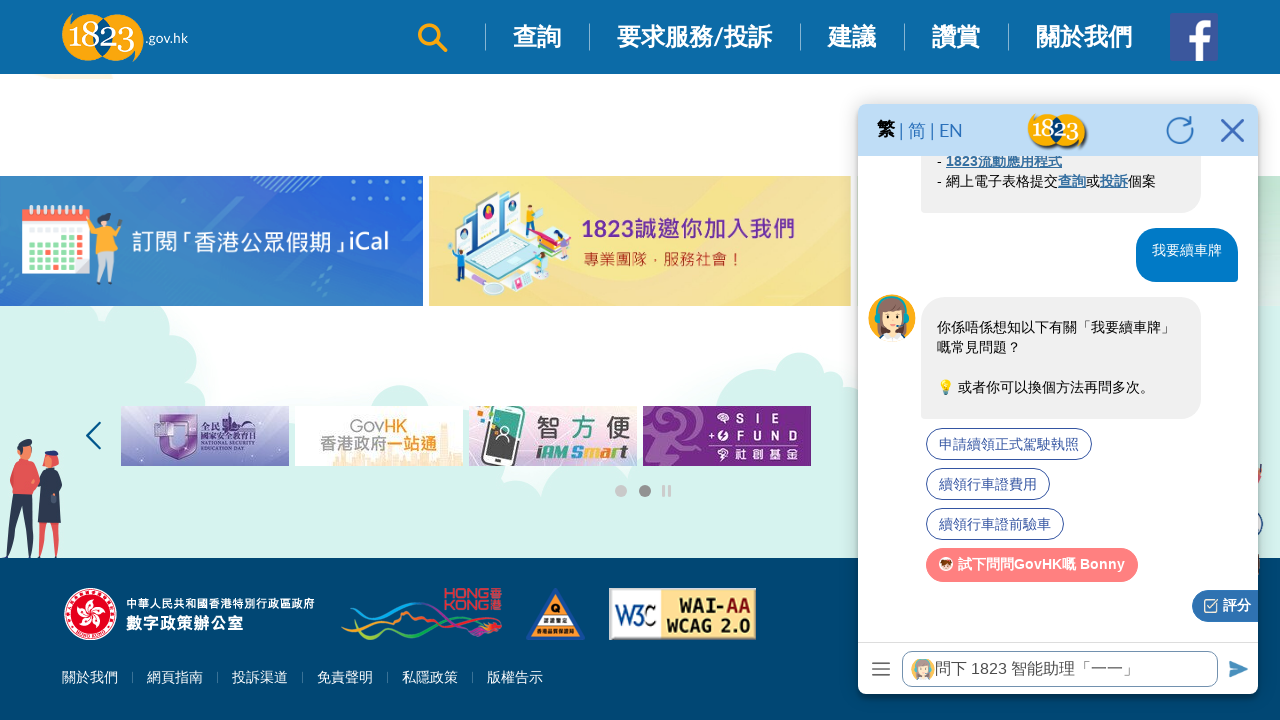

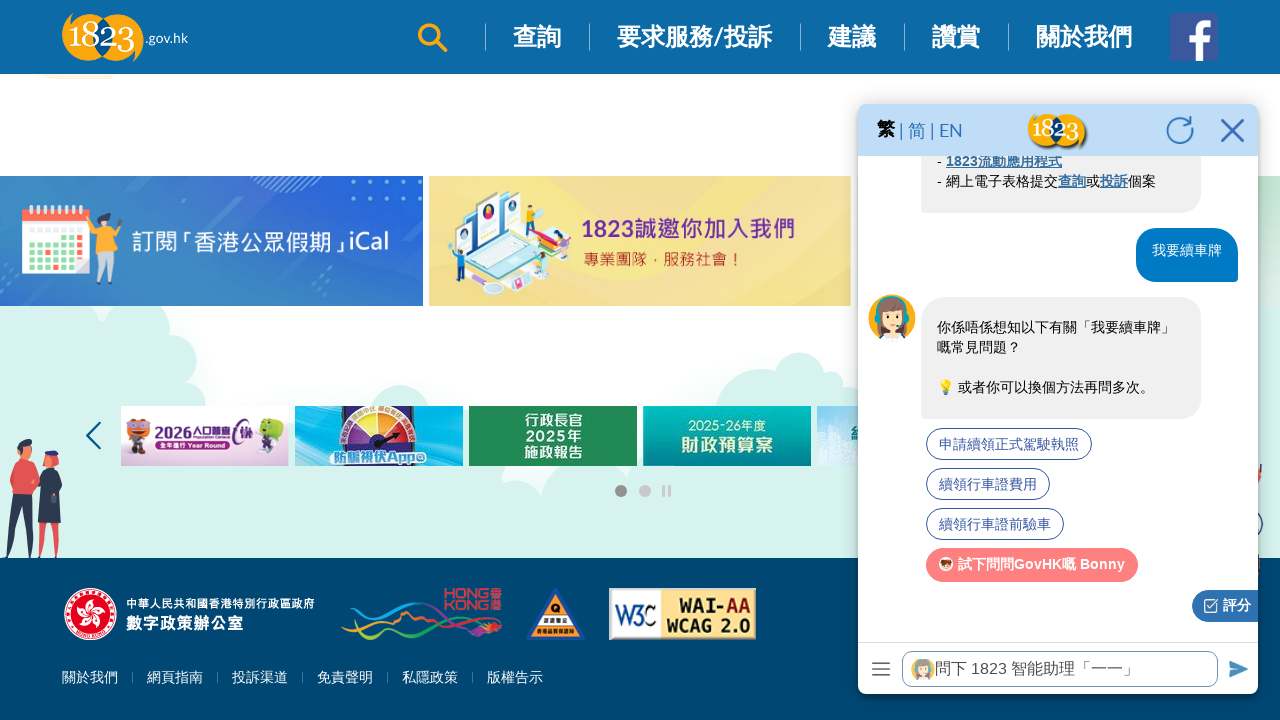